Tests an e-commerce checkout flow by adding vegetables to cart, applying a promo code, and completing the purchase with country selection

Starting URL: https://rahulshettyacademy.com/seleniumPractise/

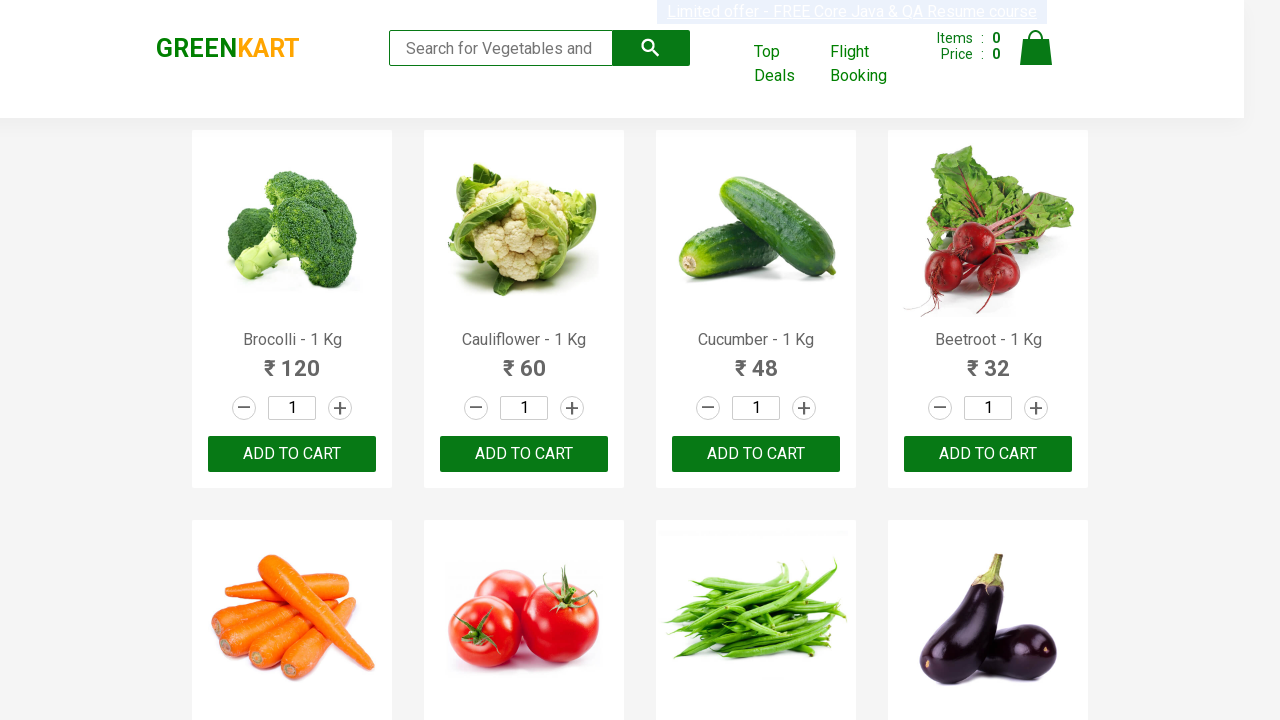

Incremented Brocolli quantity (iteration 1/3) at (340, 408) on (//div[@class='product'][1]//following::a[@class='increment'])[1]
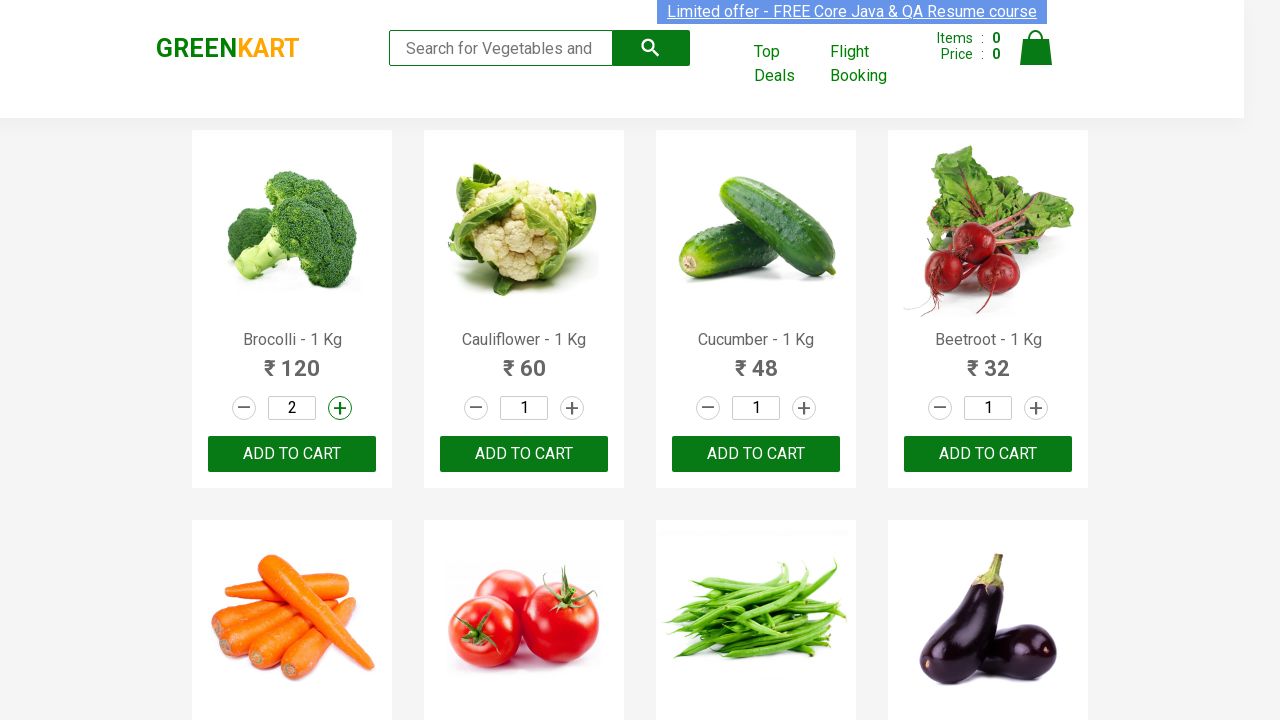

Incremented Brocolli quantity (iteration 2/3) at (340, 408) on (//div[@class='product'][1]//following::a[@class='increment'])[1]
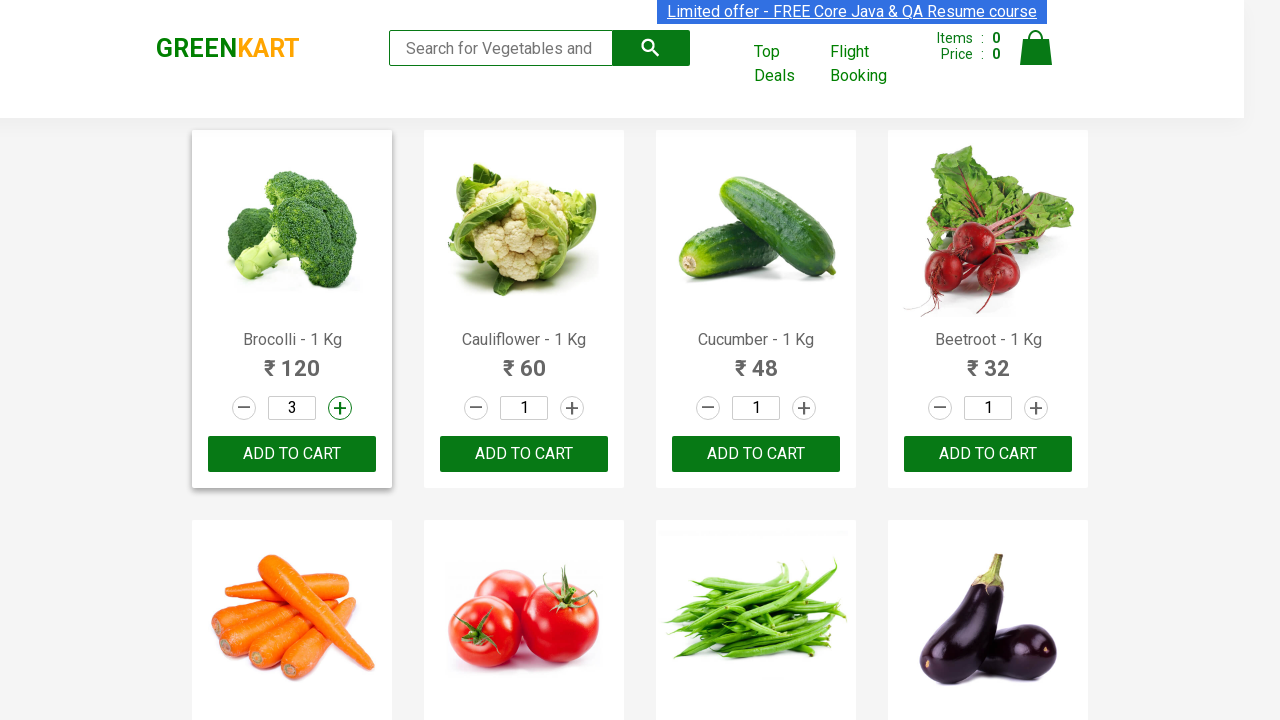

Incremented Brocolli quantity (iteration 3/3) at (340, 408) on (//div[@class='product'][1]//following::a[@class='increment'])[1]
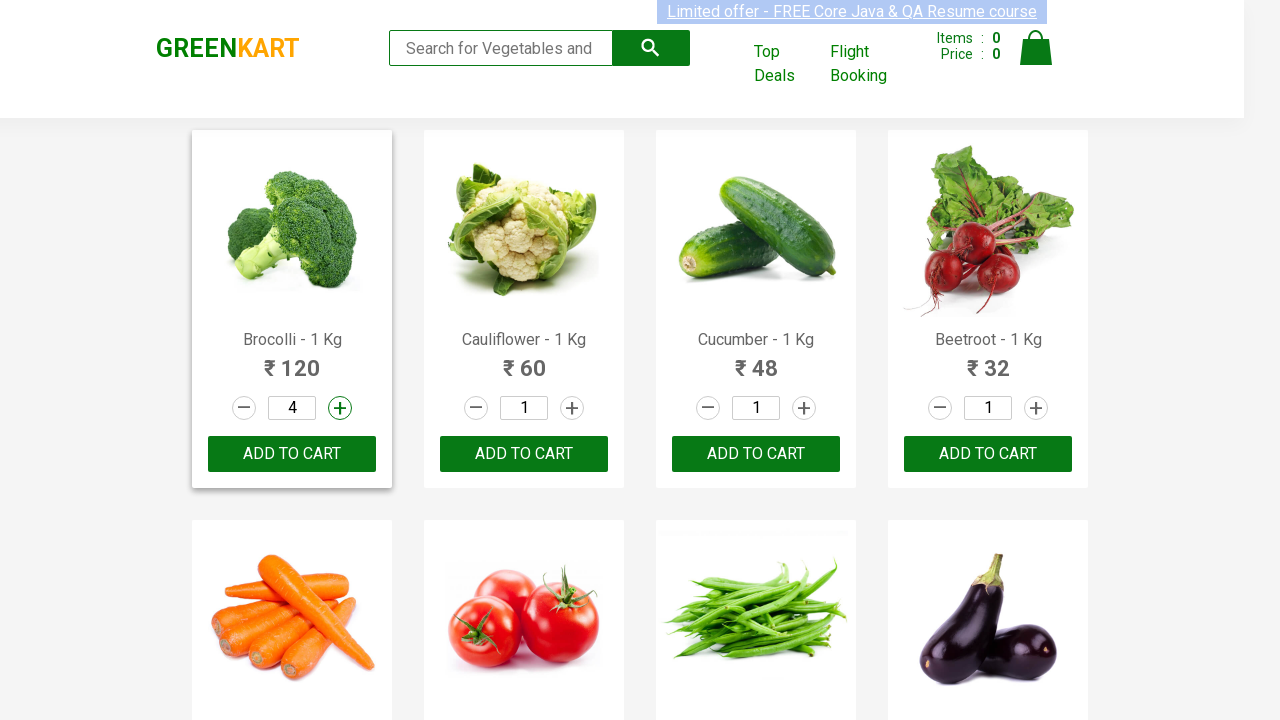

Decremented Brocolli quantity once at (244, 408) on xpath=//div[@class='products']//div[1]//following::a[@class='decrement']
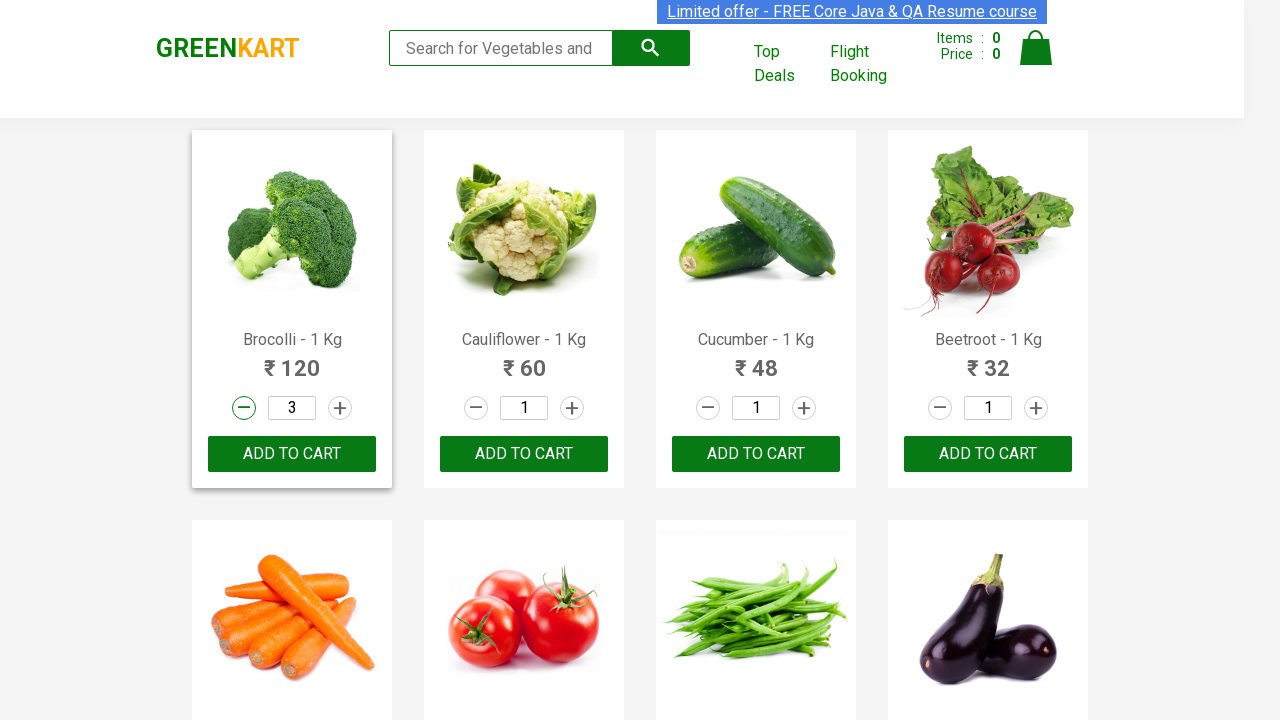

Added Brocolli to cart at (292, 454) on xpath=//div[@class='product-action']/button >> nth=0
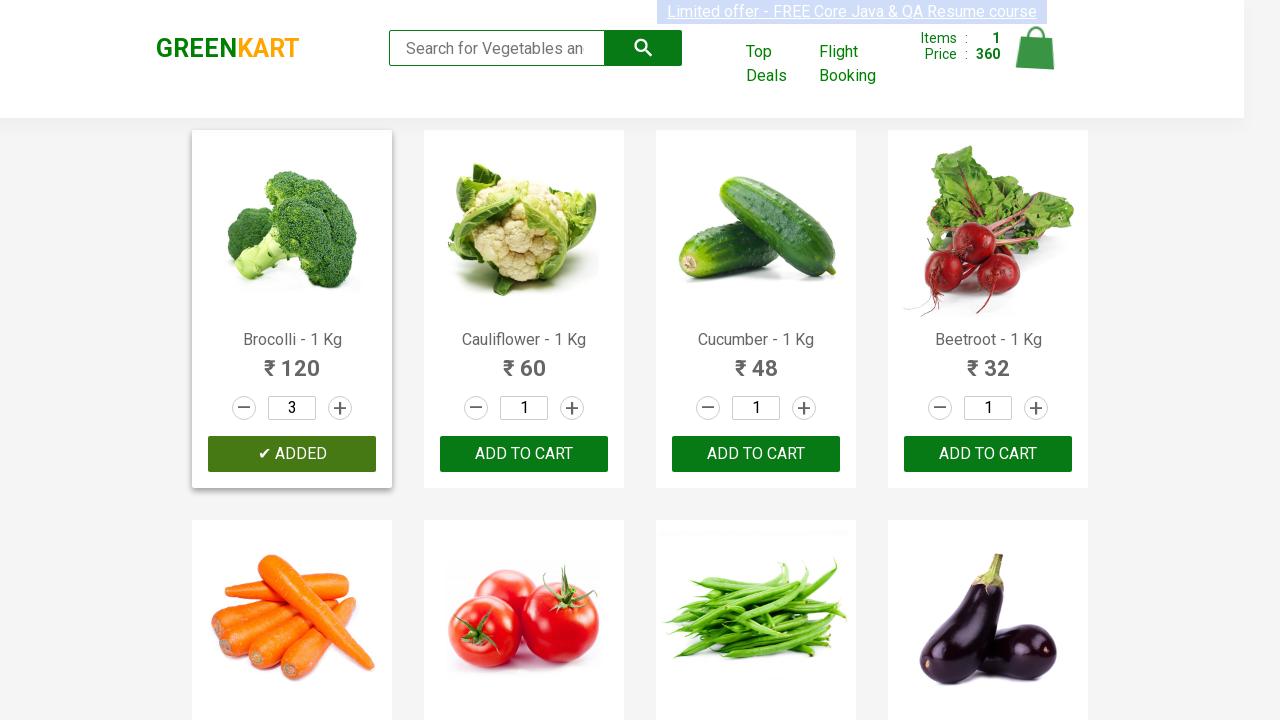

Added Cucumber to cart at (756, 454) on xpath=//div[@class='product-action']/button >> nth=2
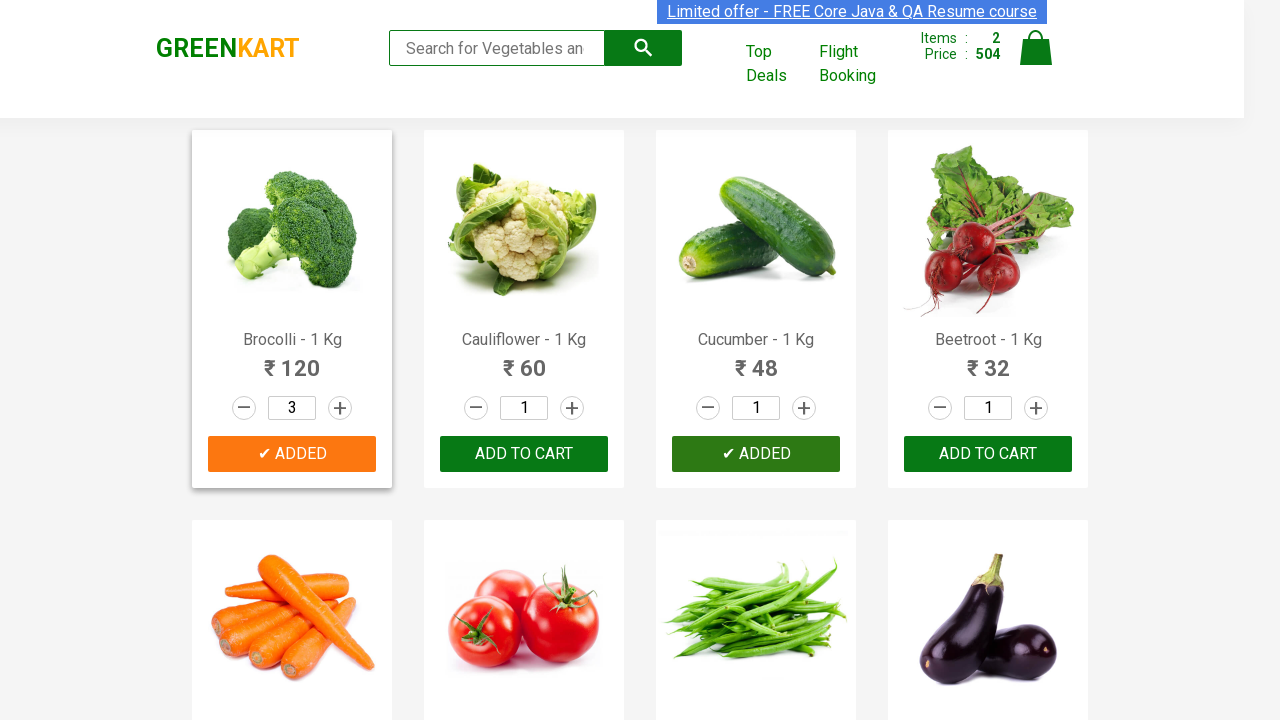

Added Beetroot to cart at (988, 454) on xpath=//div[@class='product-action']/button >> nth=3
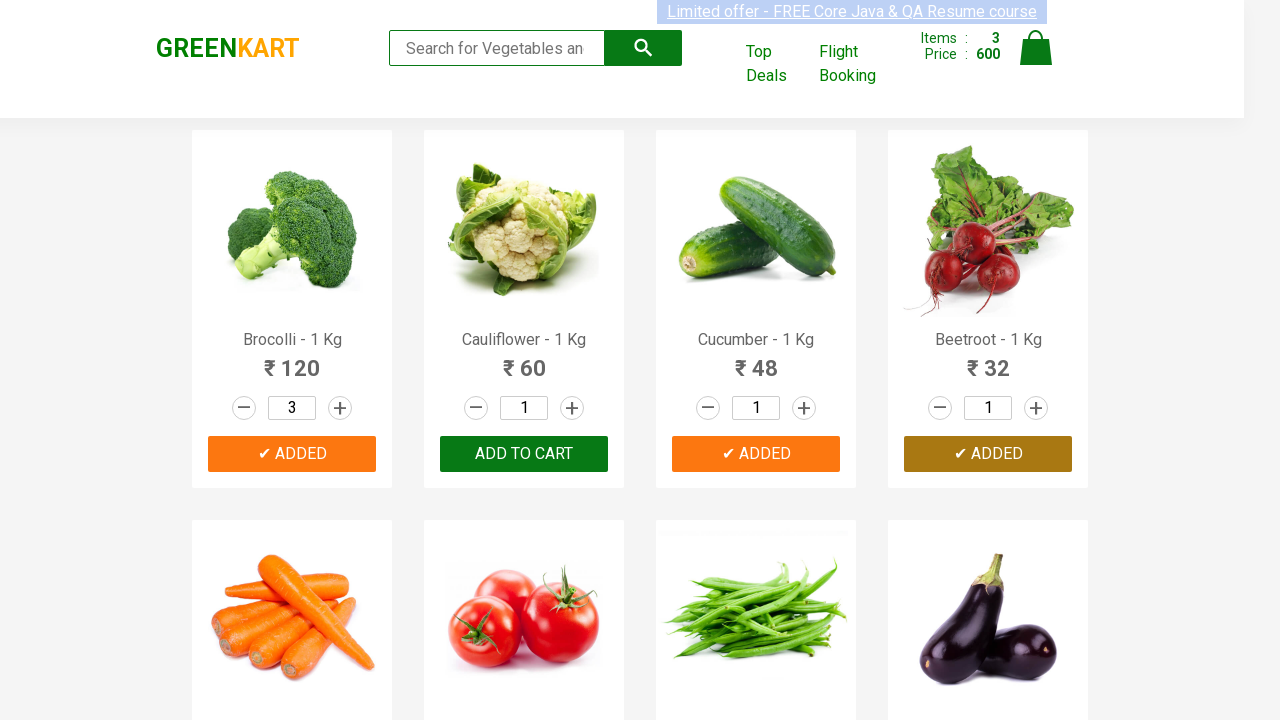

Clicked on cart icon at (1036, 48) on xpath=//img[@alt='Cart']
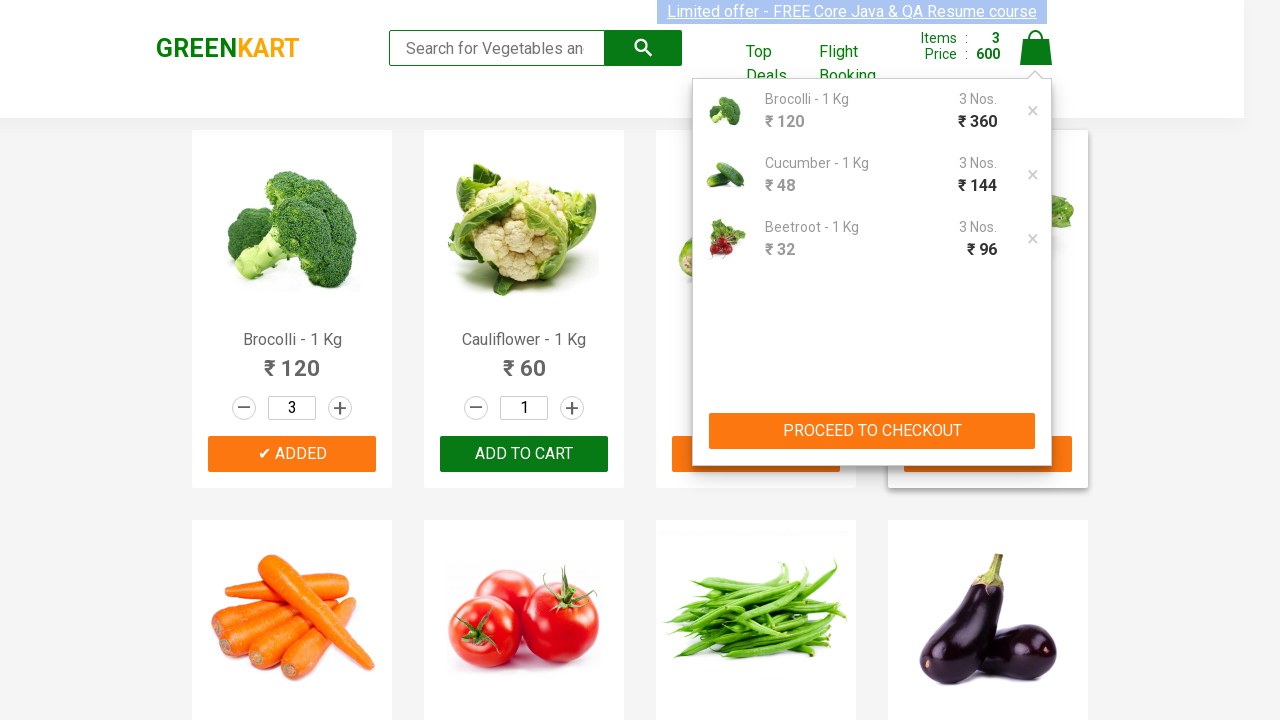

Clicked PROCEED TO CHECKOUT button at (872, 431) on xpath=//button[text()='PROCEED TO CHECKOUT']
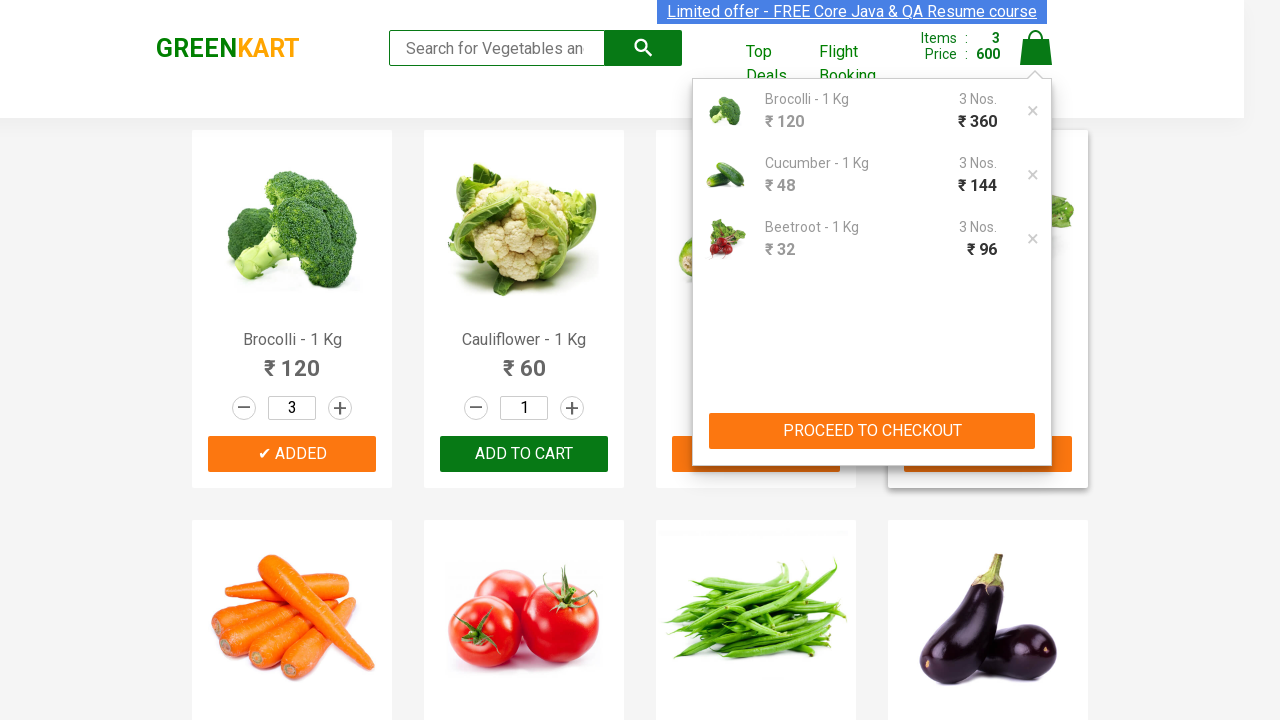

Entered promo code 'rahulshettyacademy' on //input[@class='promoCode']
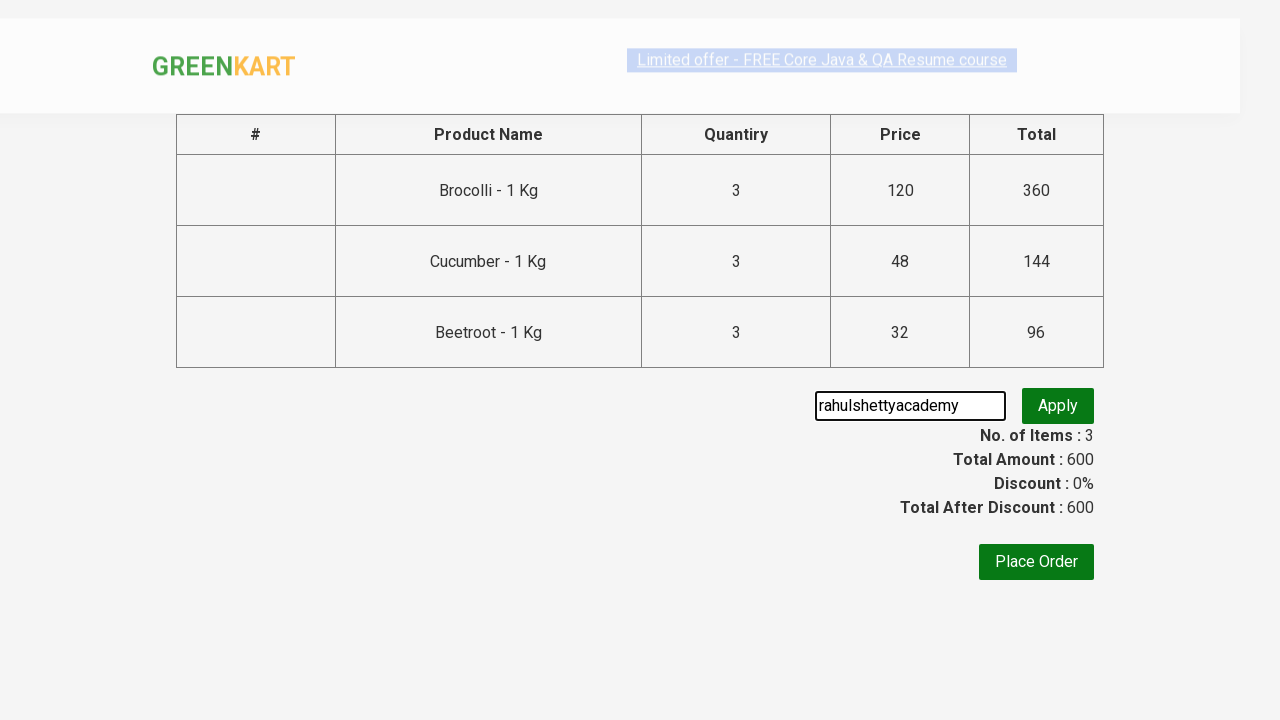

Clicked Apply promo code button at (1058, 406) on xpath=//button[@class='promoBtn']
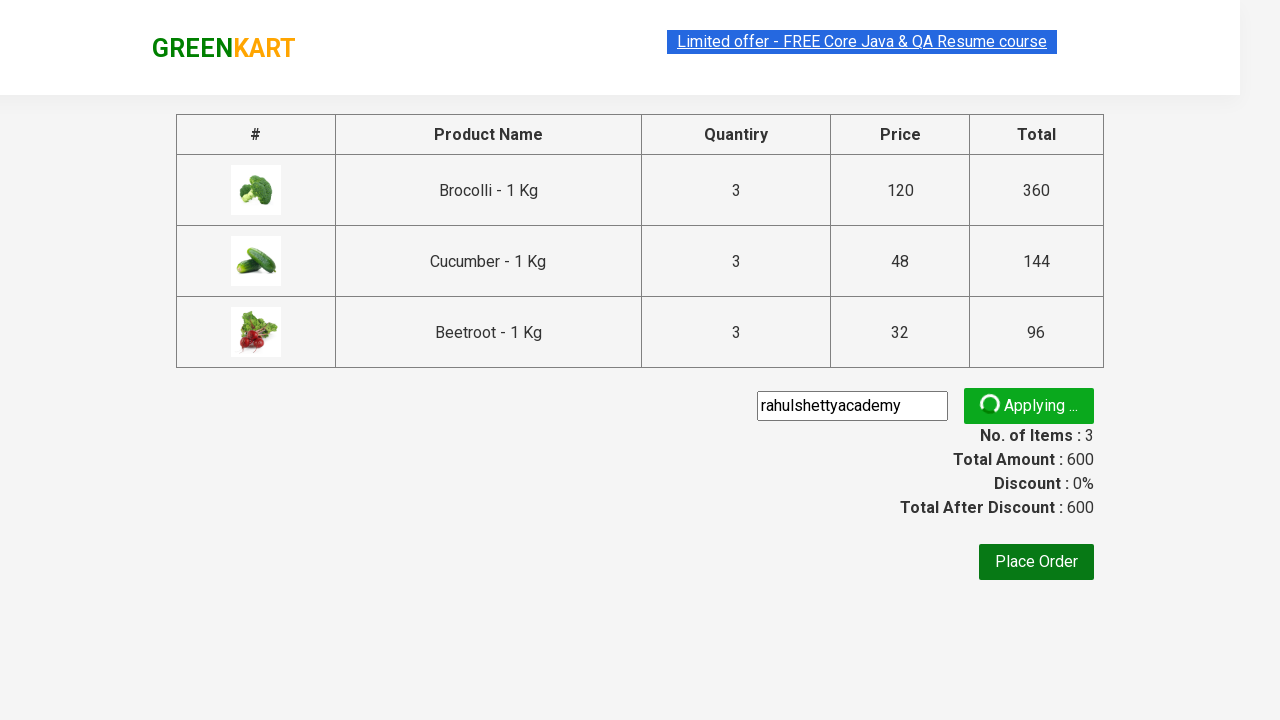

Promo code successfully applied
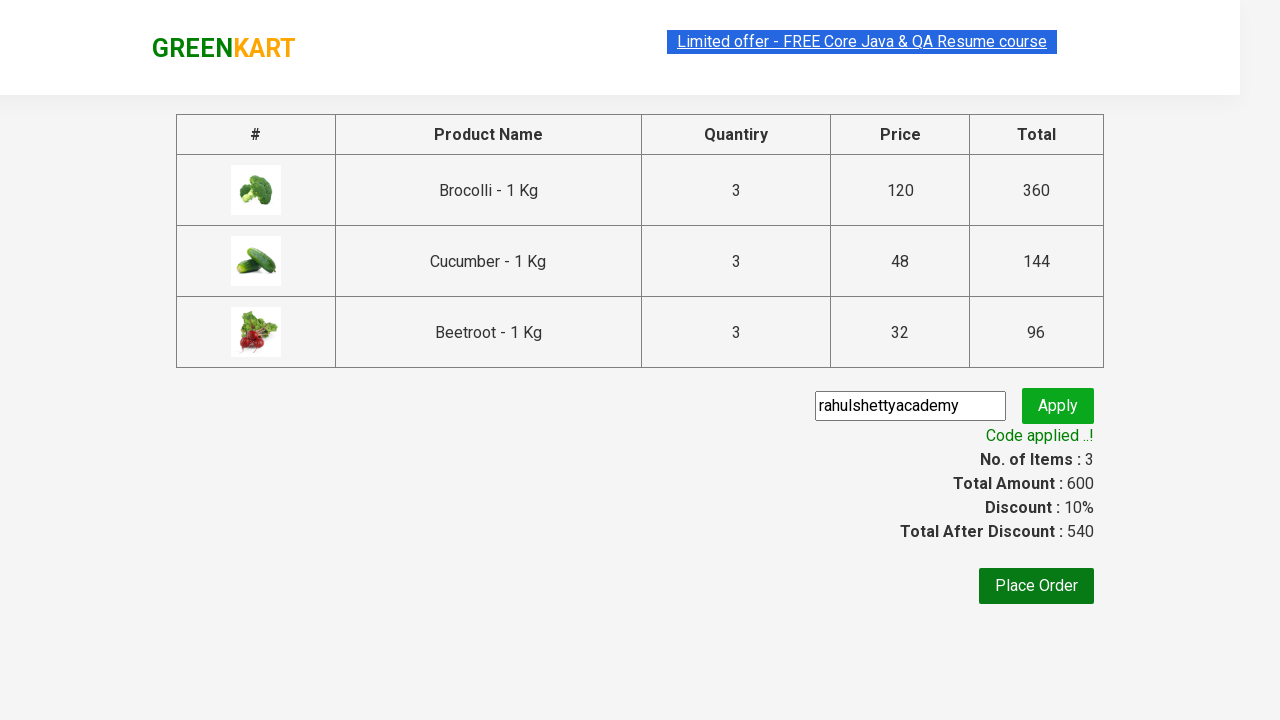

Clicked Place Order button at (1036, 586) on xpath=//button[text()='Place Order']
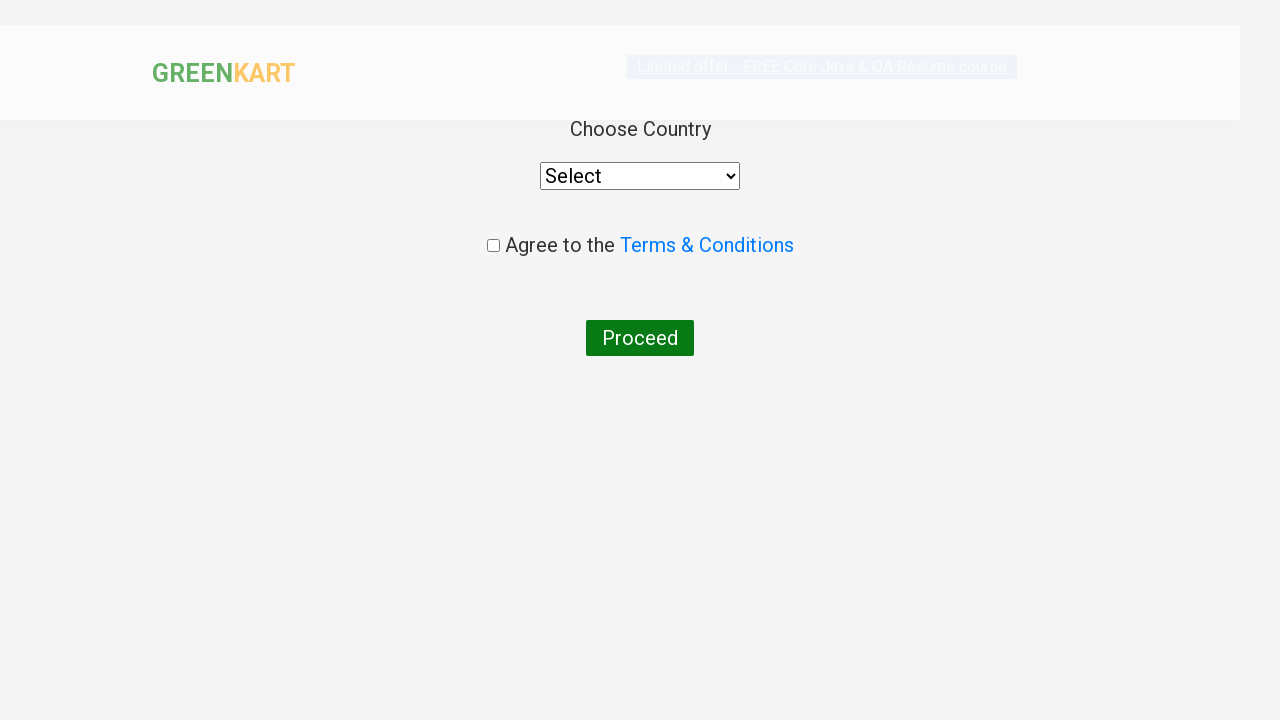

Selected Australia from country dropdown on //select[@style='width: 200px;']
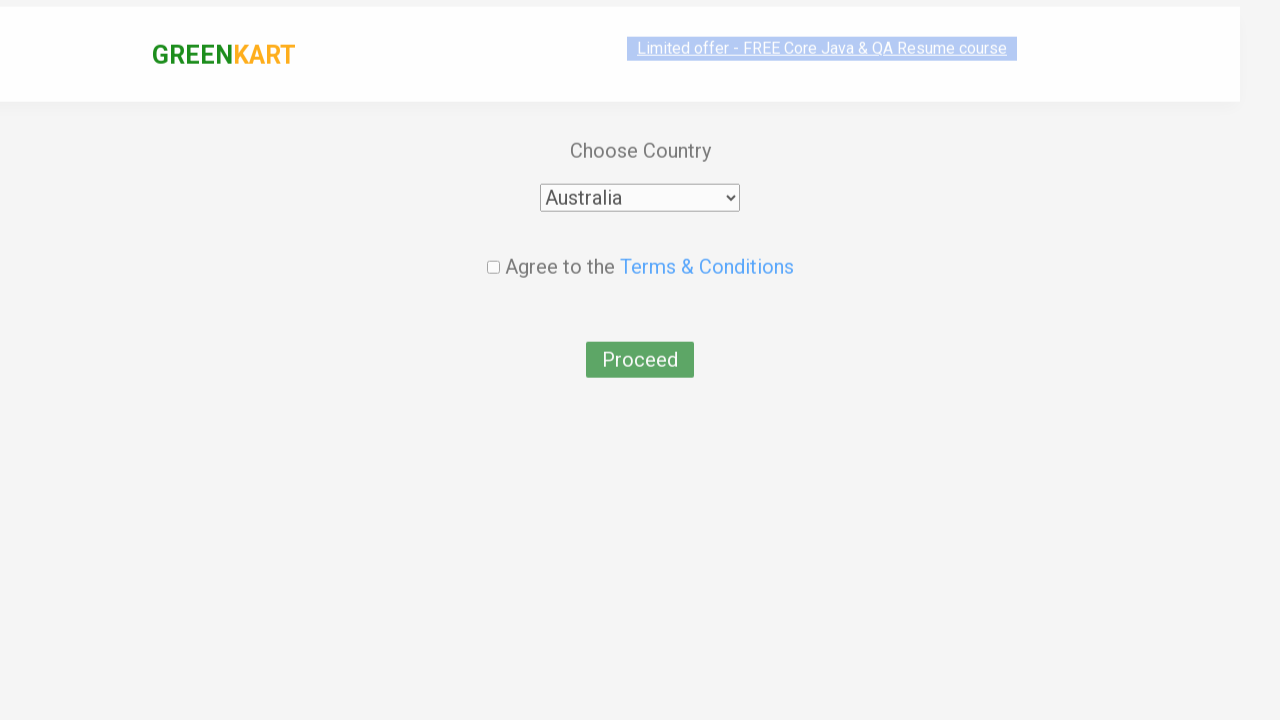

Checked agreement checkbox at (493, 246) on xpath=//input[@class='chkAgree']
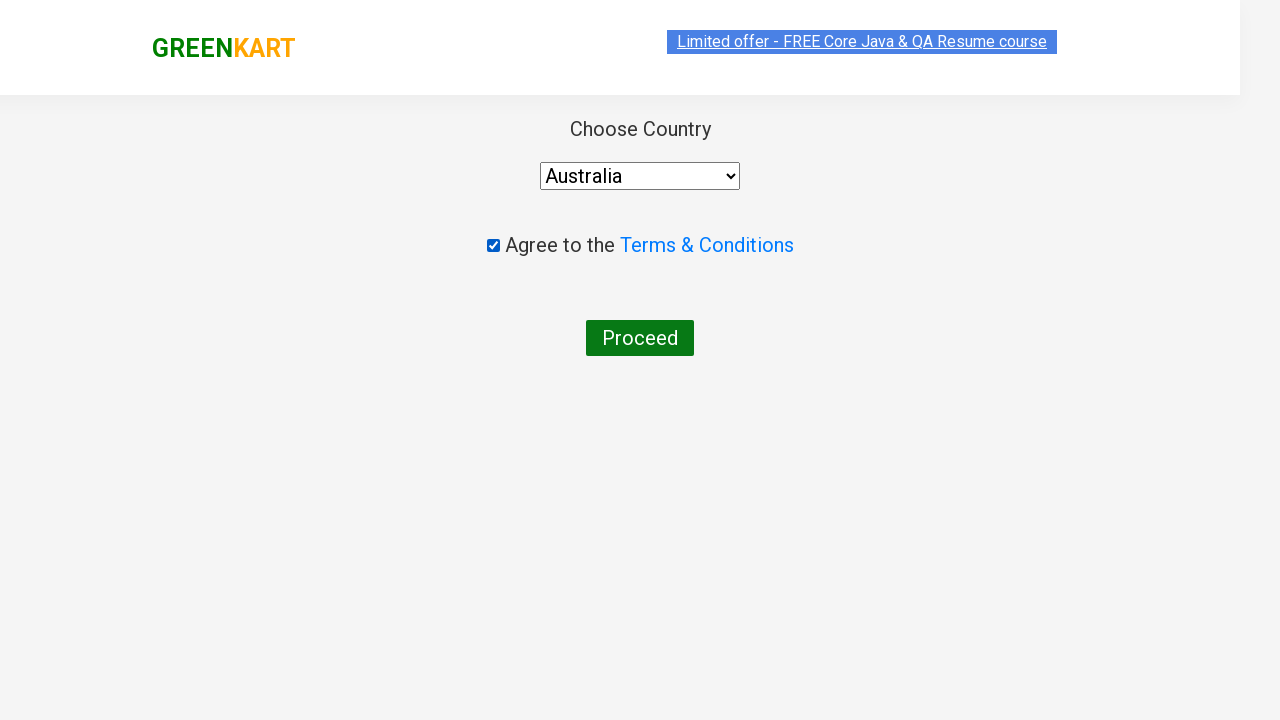

Clicked Proceed button to finalize order at (640, 338) on xpath=//button[text()='Proceed']
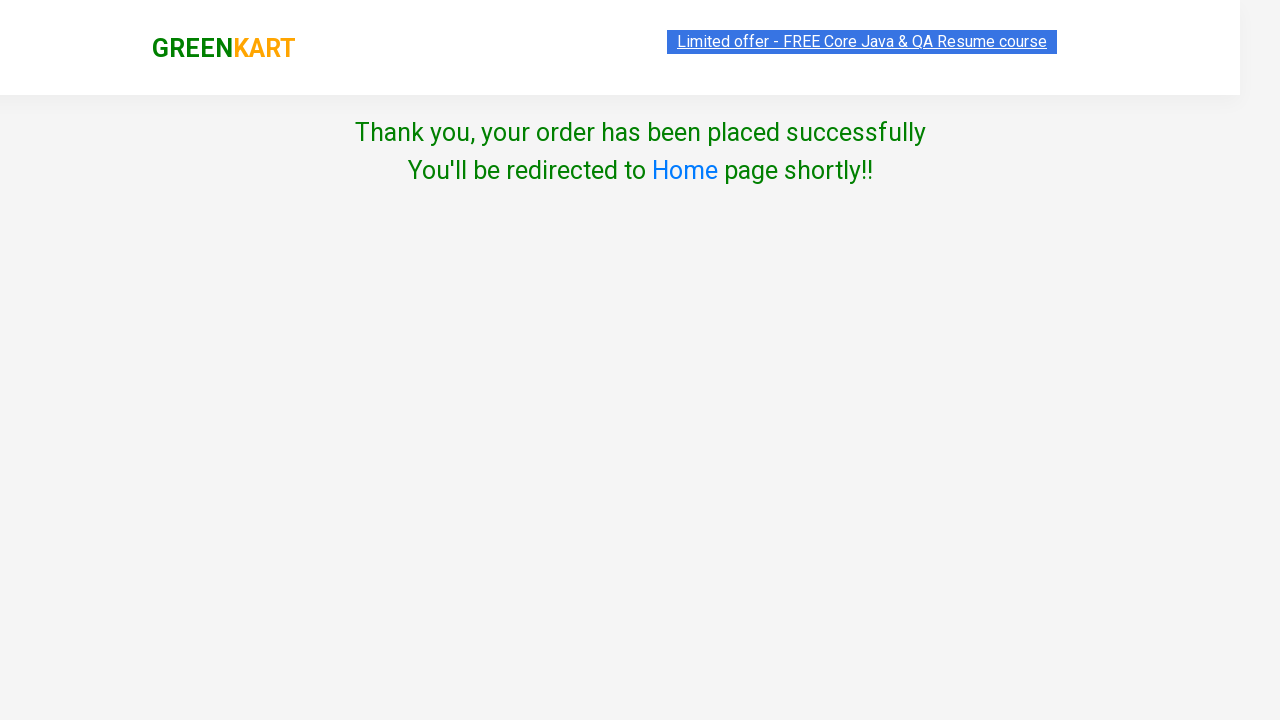

Order completed and checkout flow finished
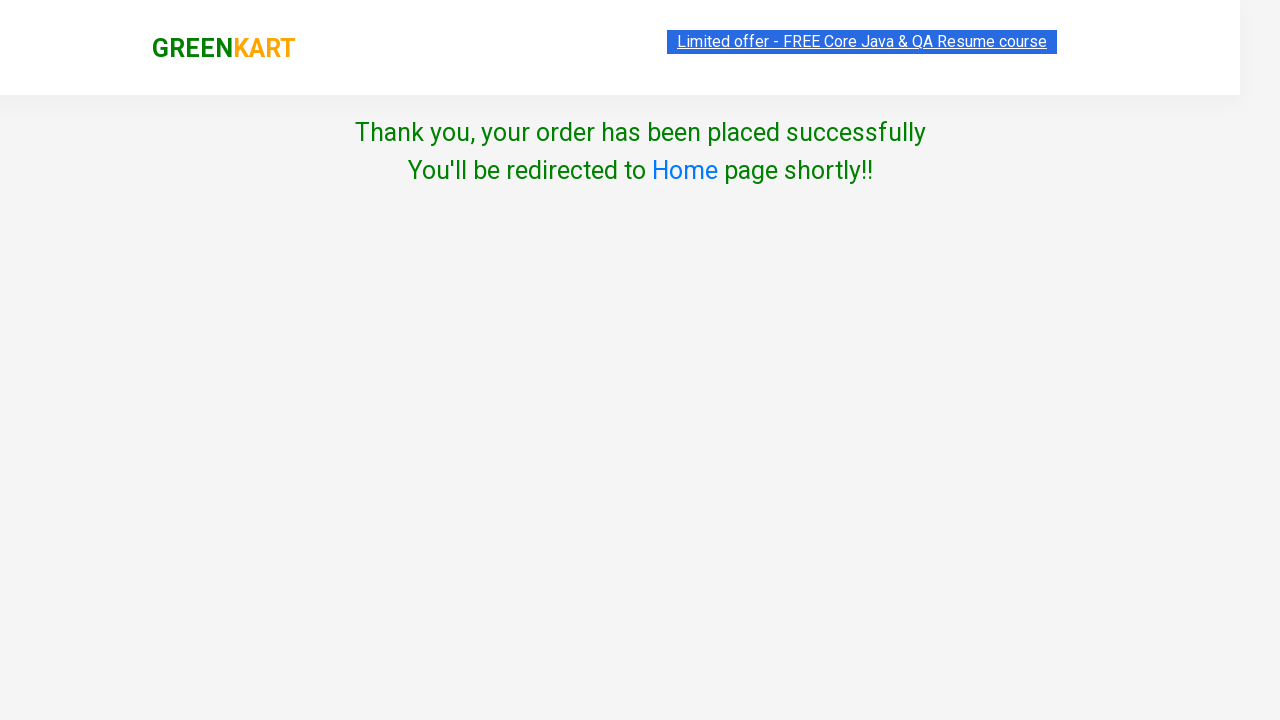

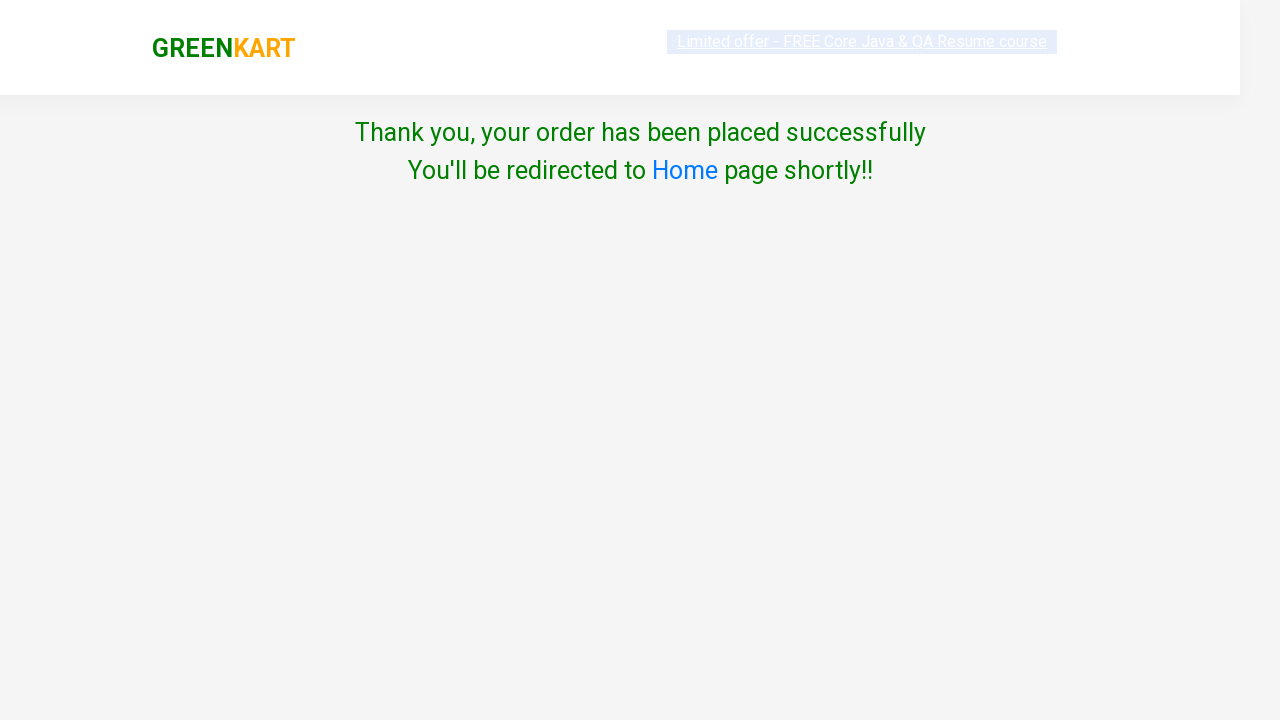